Tests adding jQuery Growl notifications to a page by injecting jQuery, jQuery Growl library, and styles via JavaScript execution, then displaying a notification message.

Starting URL: http://the-internet.herokuapp.com

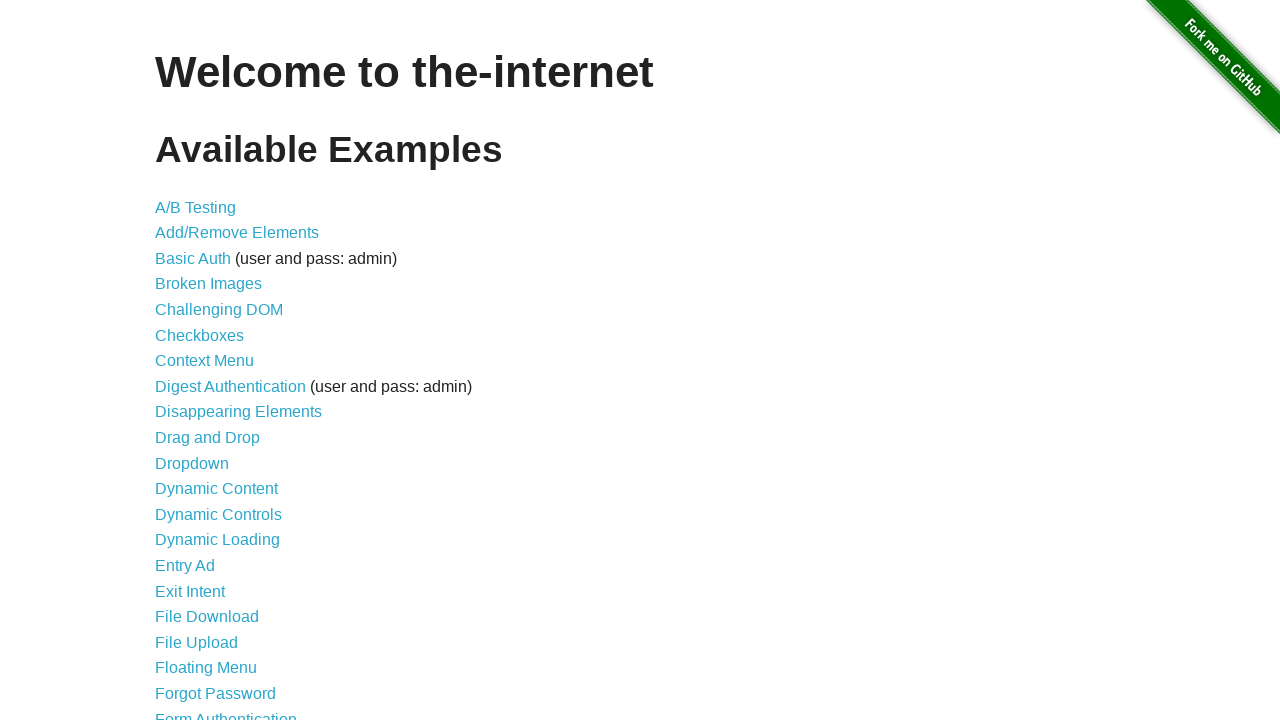

Injected jQuery library into page if not already present
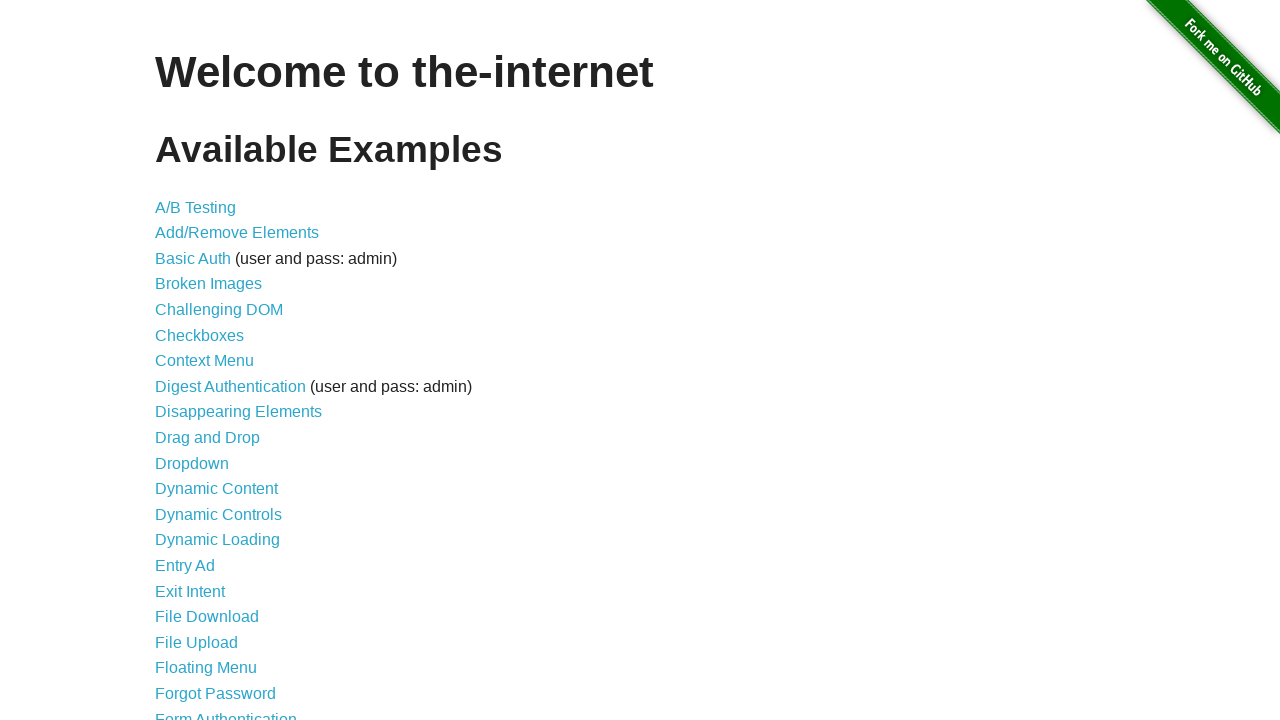

jQuery library loaded successfully
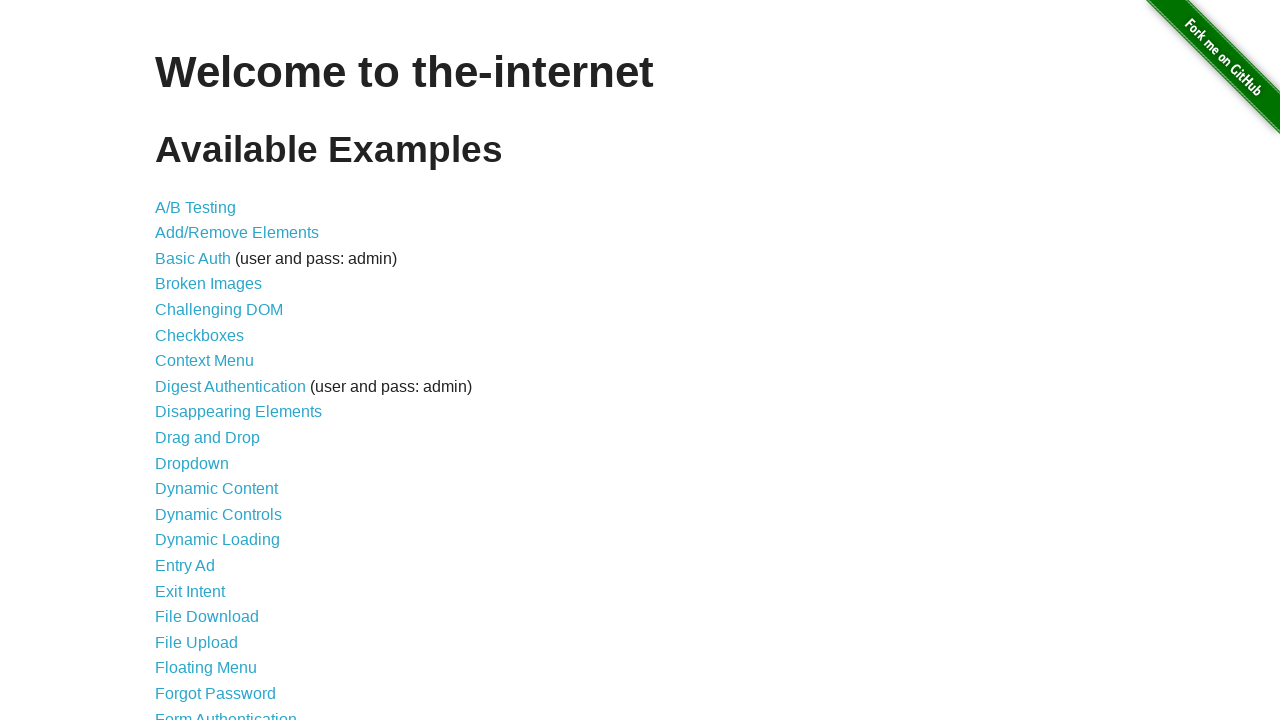

Injected jQuery Growl library into page
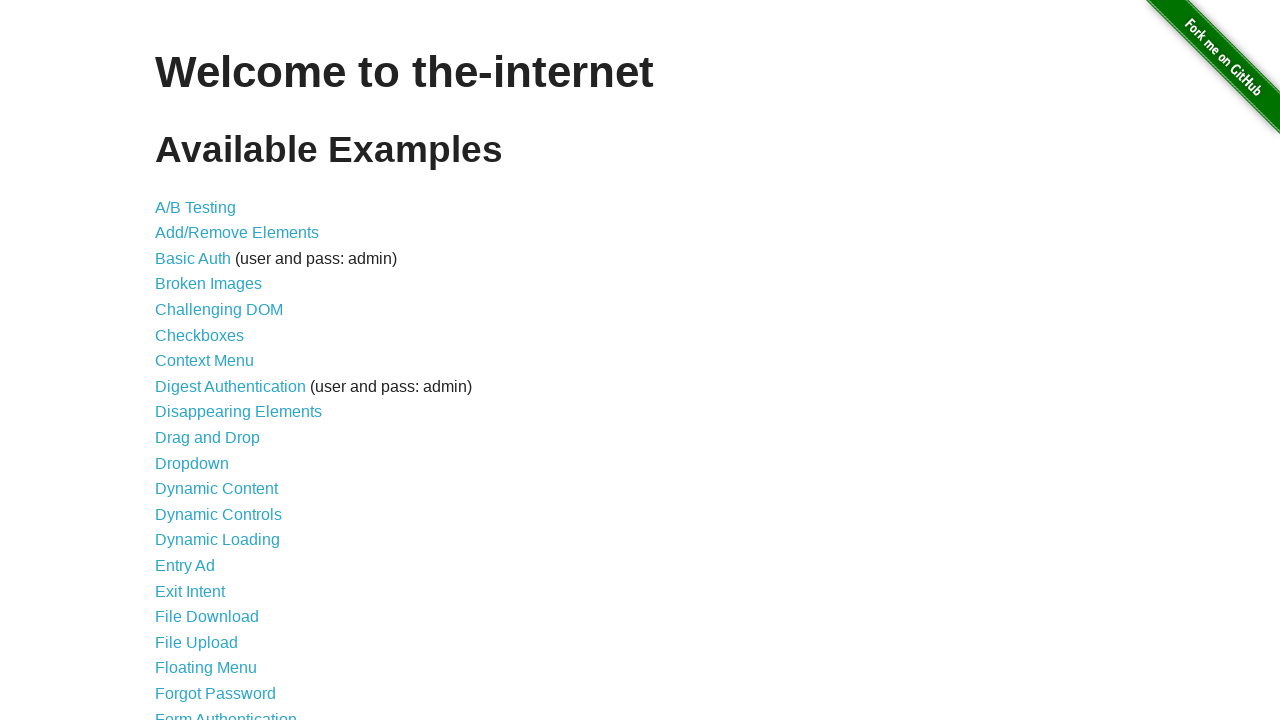

Injected jQuery Growl CSS styles into page
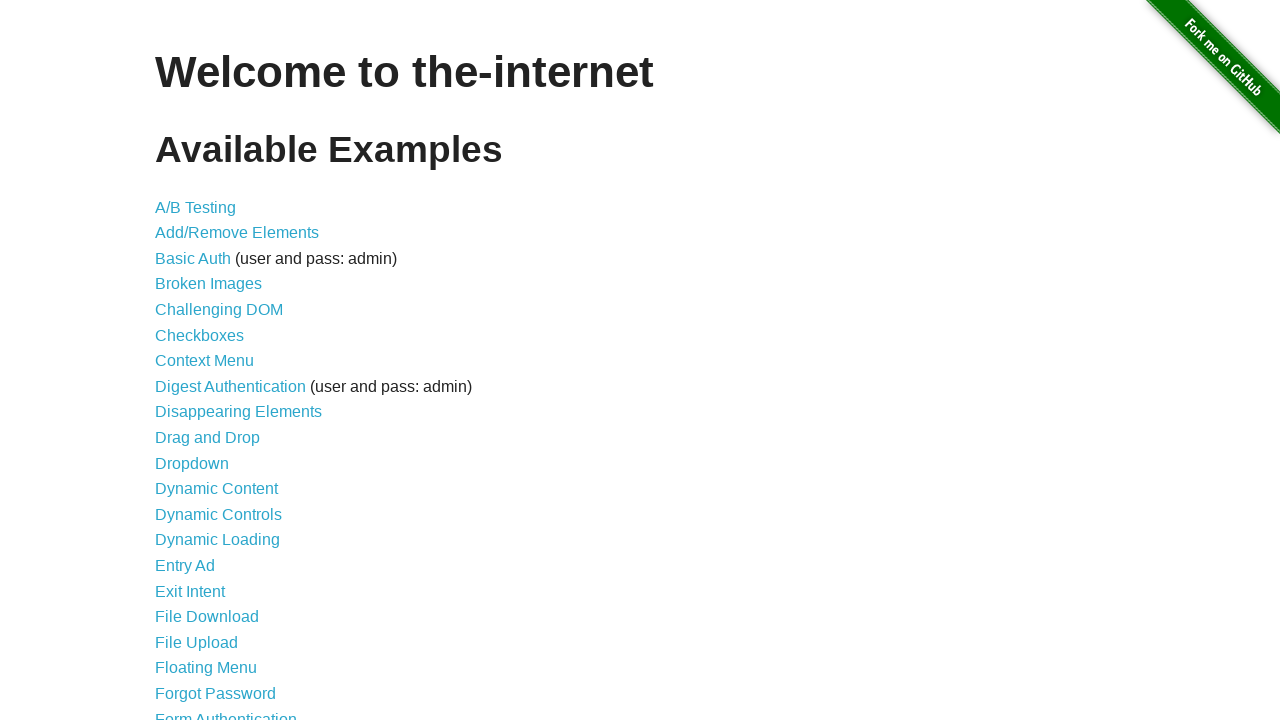

jQuery Growl library fully loaded and available
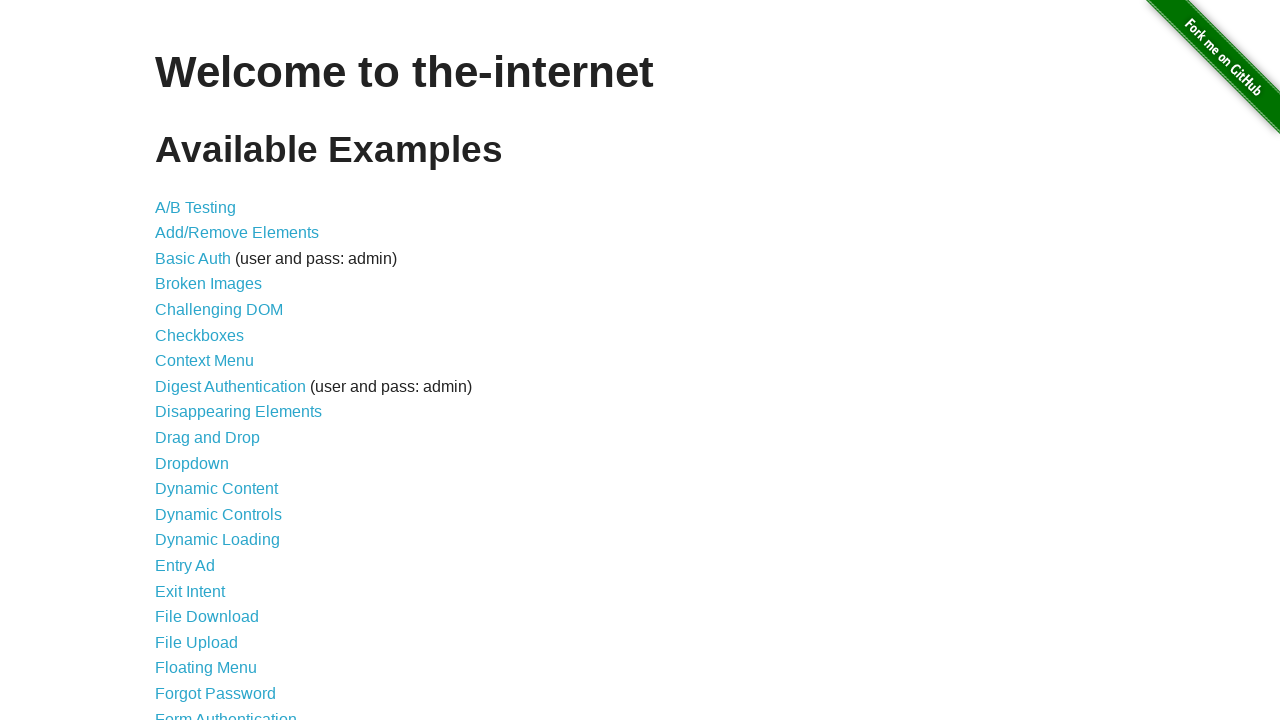

Displayed jQuery Growl notification with title 'GET' and message '/'
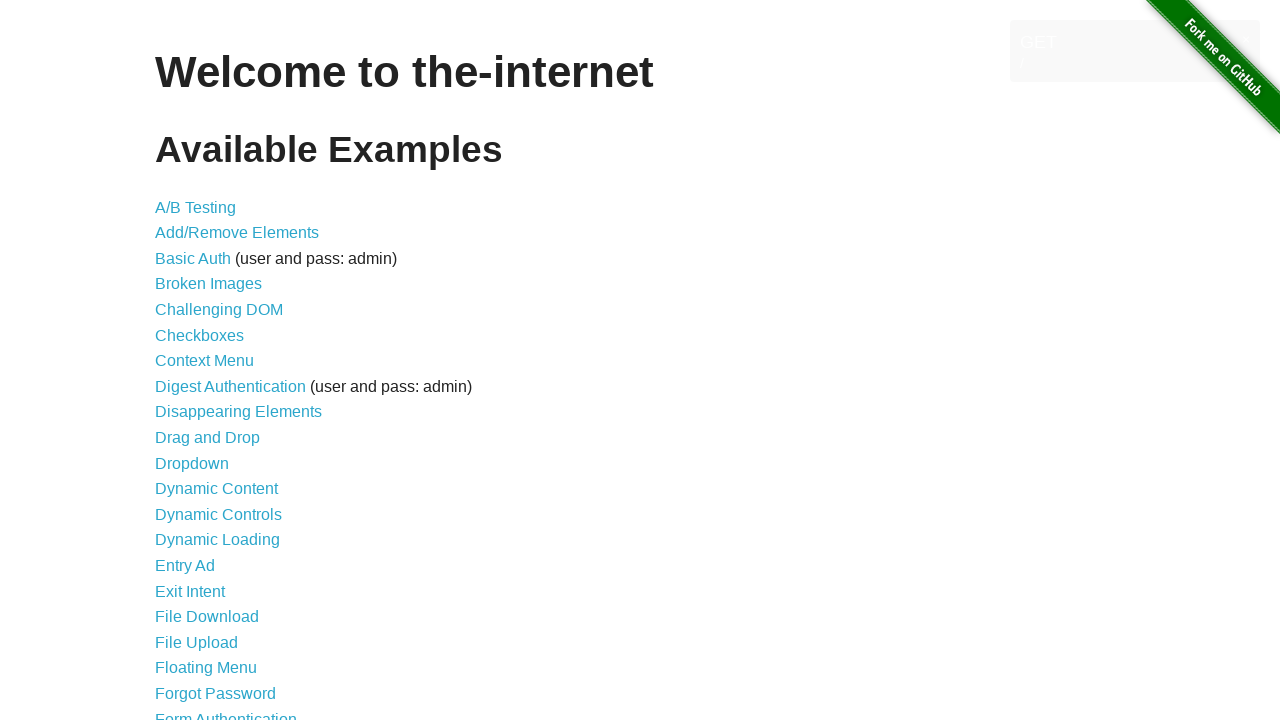

Growl notification appeared on page
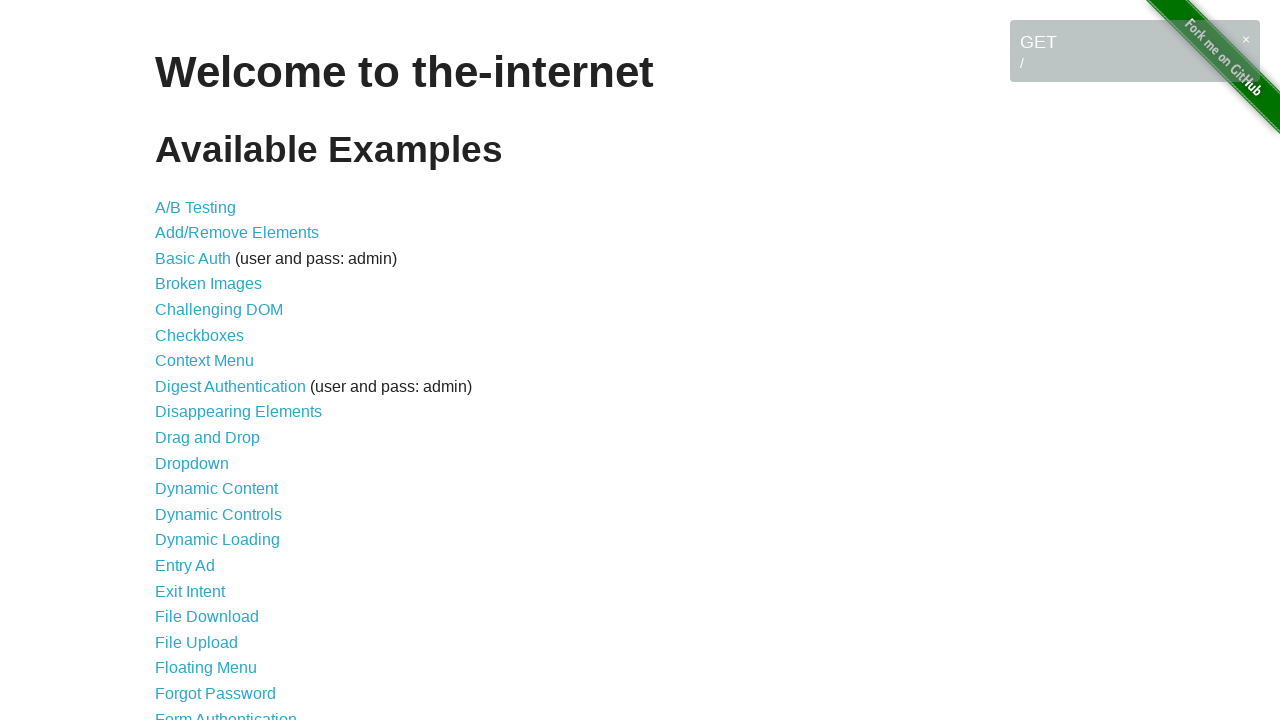

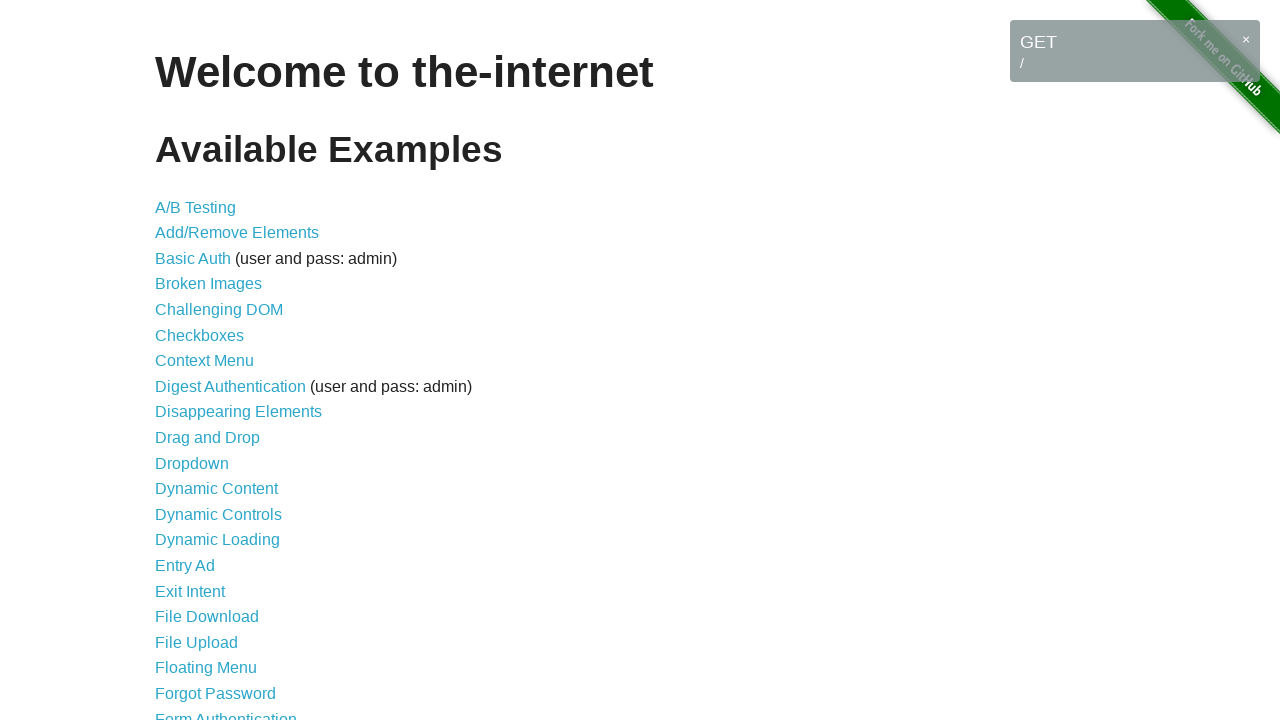